Tests completing a web form by filling out personal information, selecting radio buttons, checkboxes, dropdown, and submitting

Starting URL: https://formy-project.herokuapp.com/

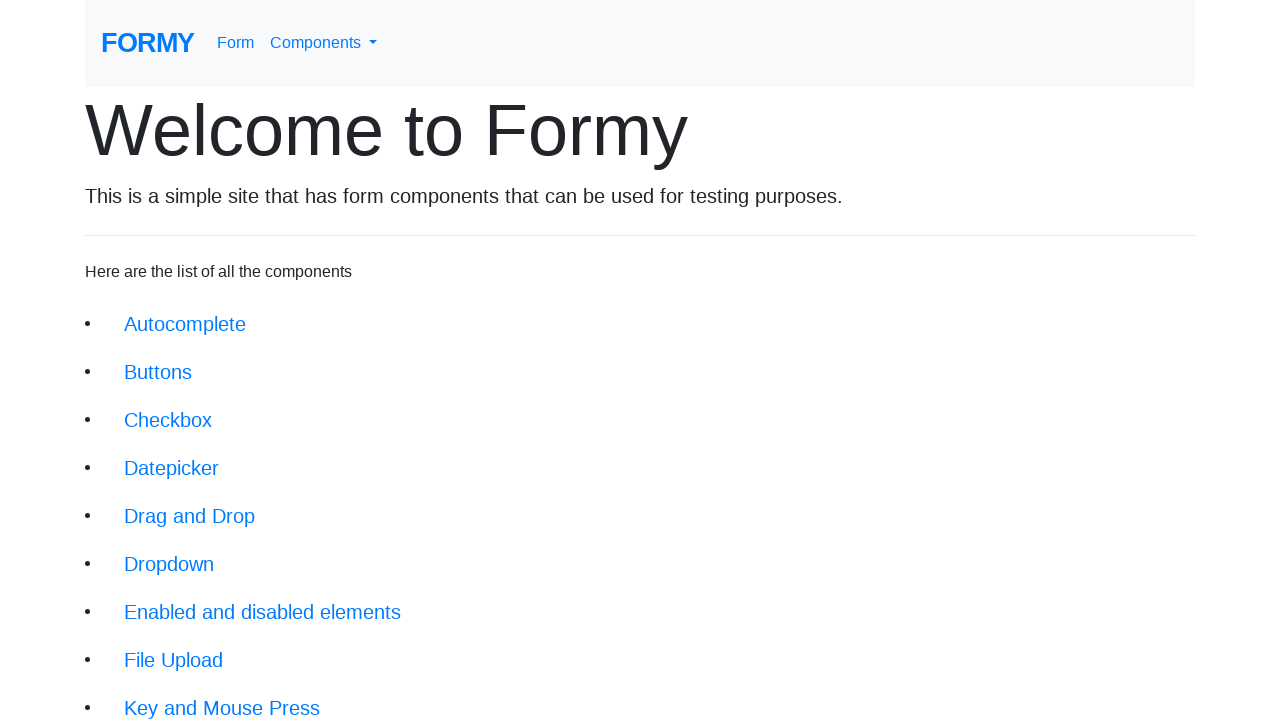

Navigated to form page at (216, 696) on xpath=//div/li/a[@href='/form']
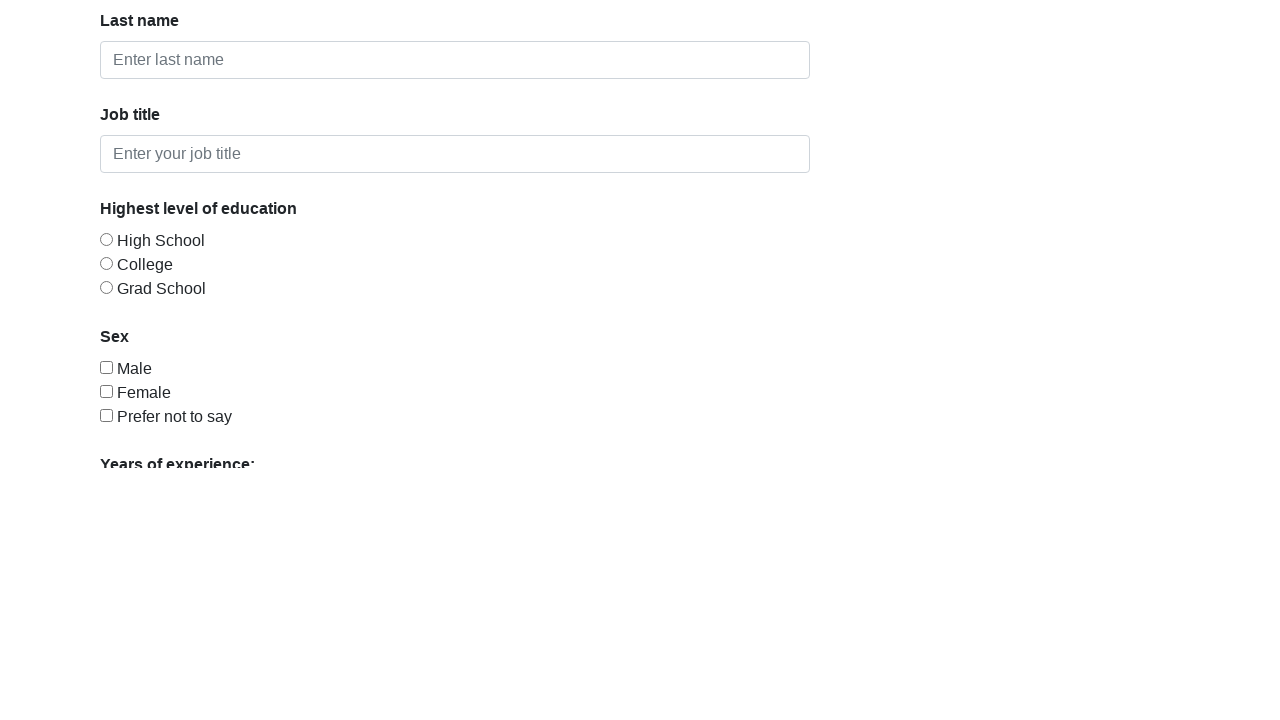

Filled first name field with 'John' on #first-name
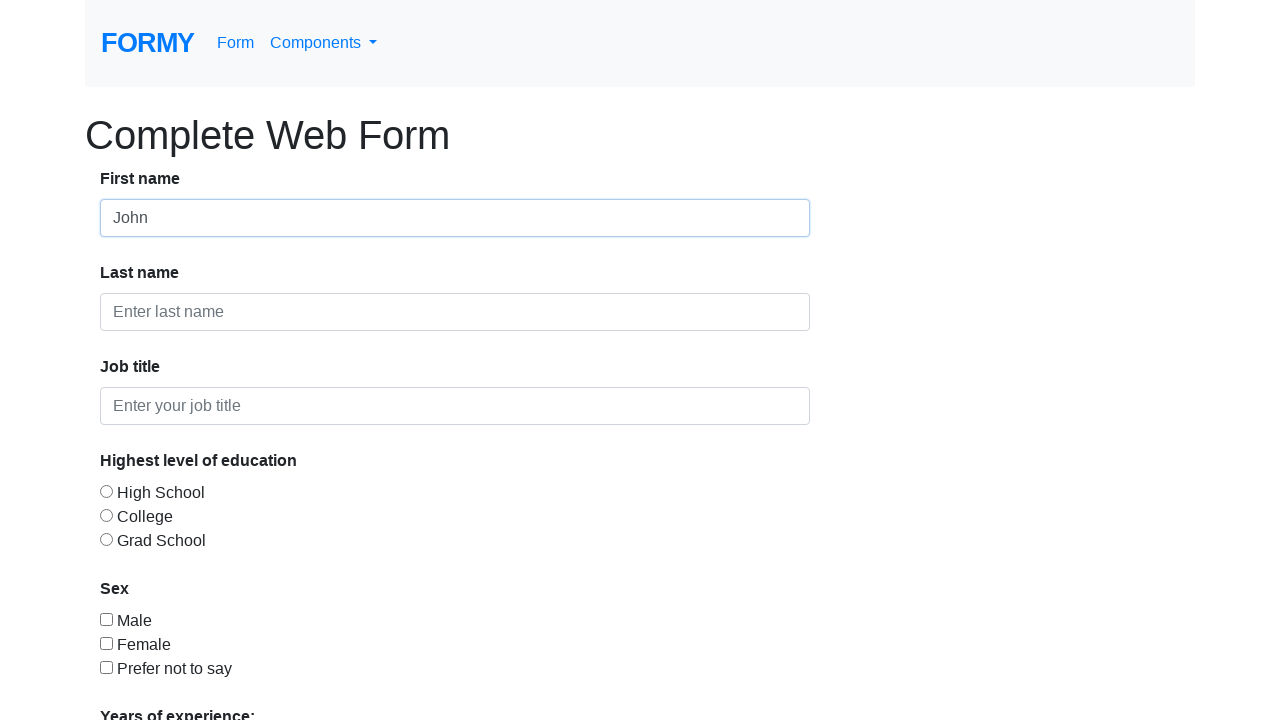

Filled last name field with 'Doe' on #last-name
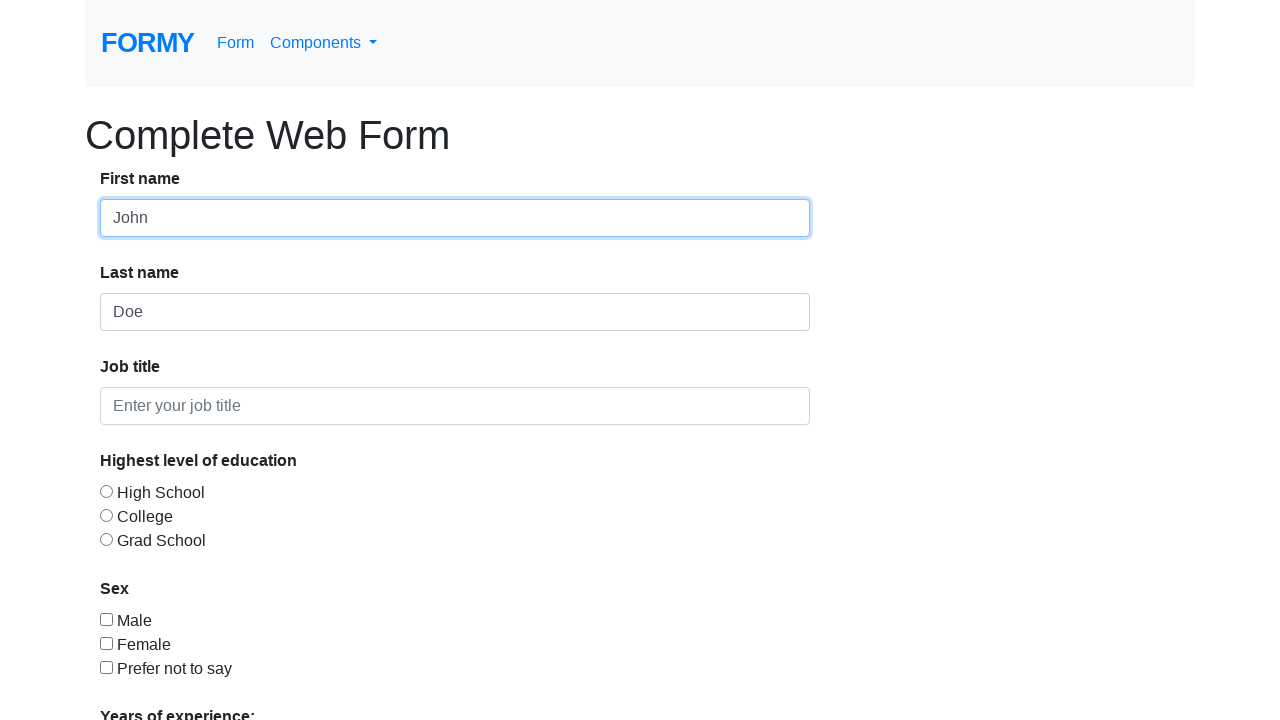

Filled job title field with 'Unemployed' on #job-title
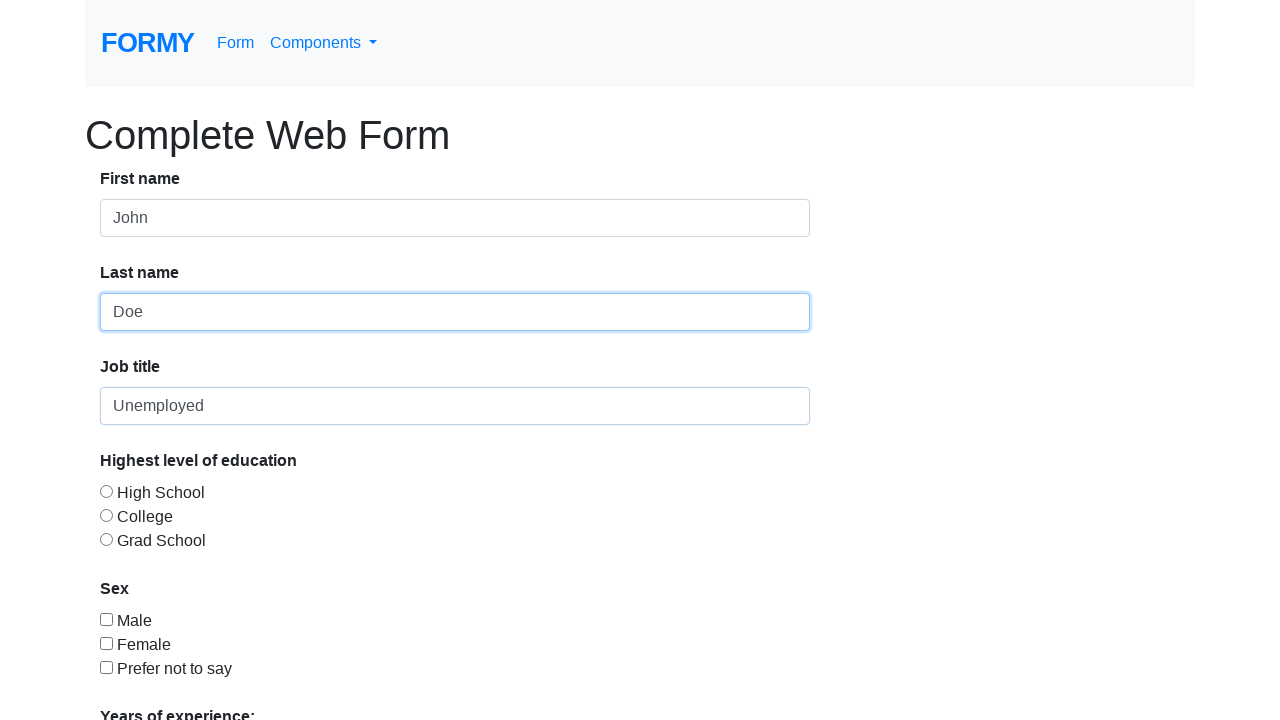

Selected radio button option 3 at (106, 539) on #radio-button-3
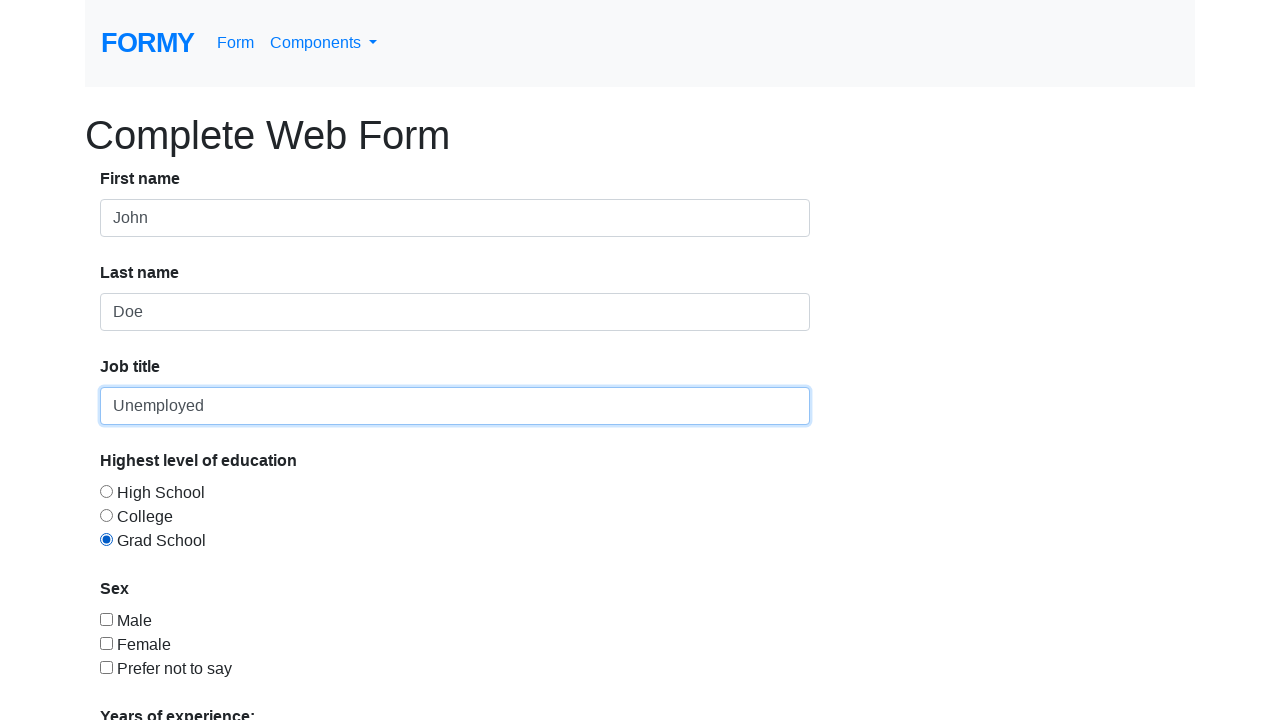

Selected checkbox option 3 at (106, 667) on #checkbox-3
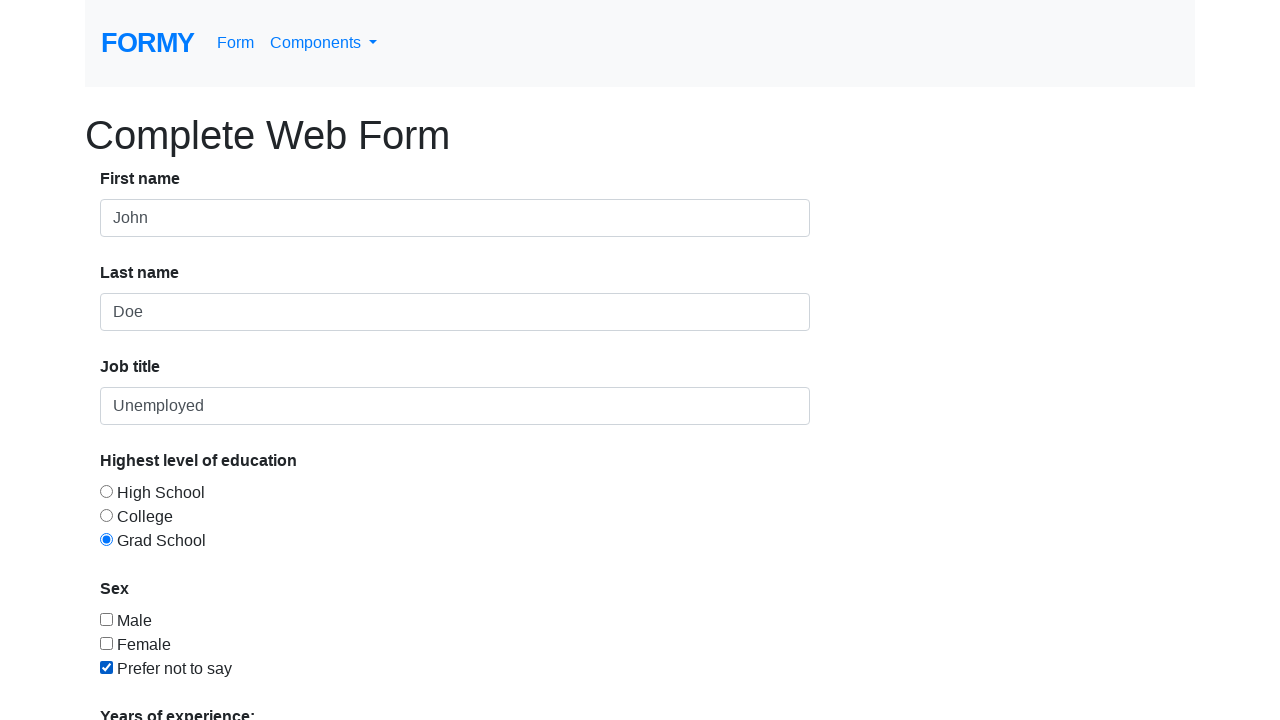

Selected dropdown option '1' on #select-menu
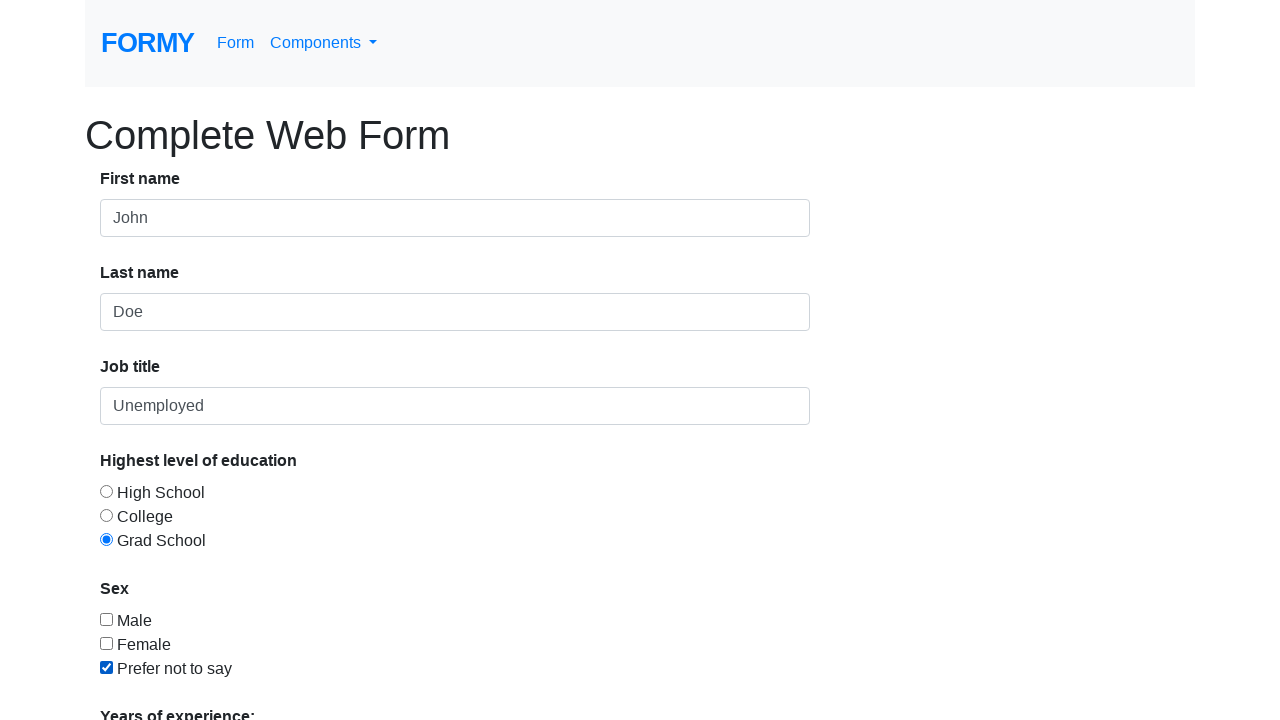

Clicked submit button to submit form at (148, 680) on xpath=//div/a[@href='/thanks']
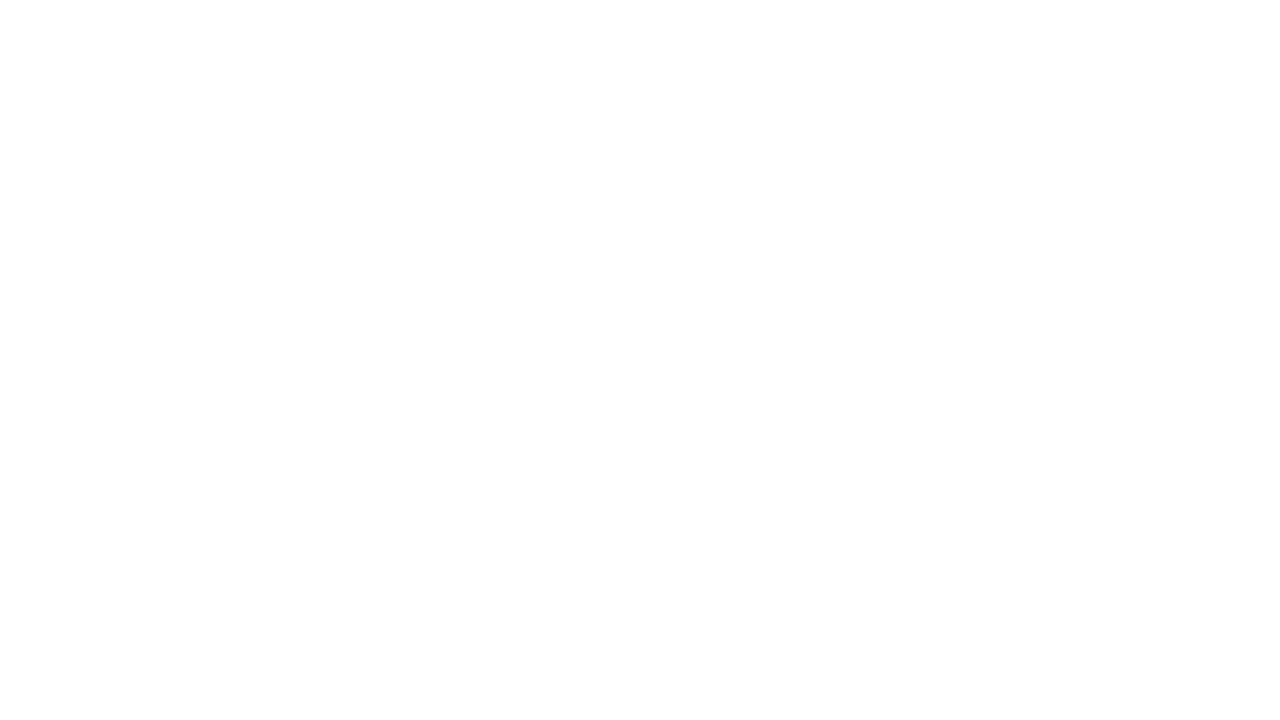

Success alert message appeared after form submission
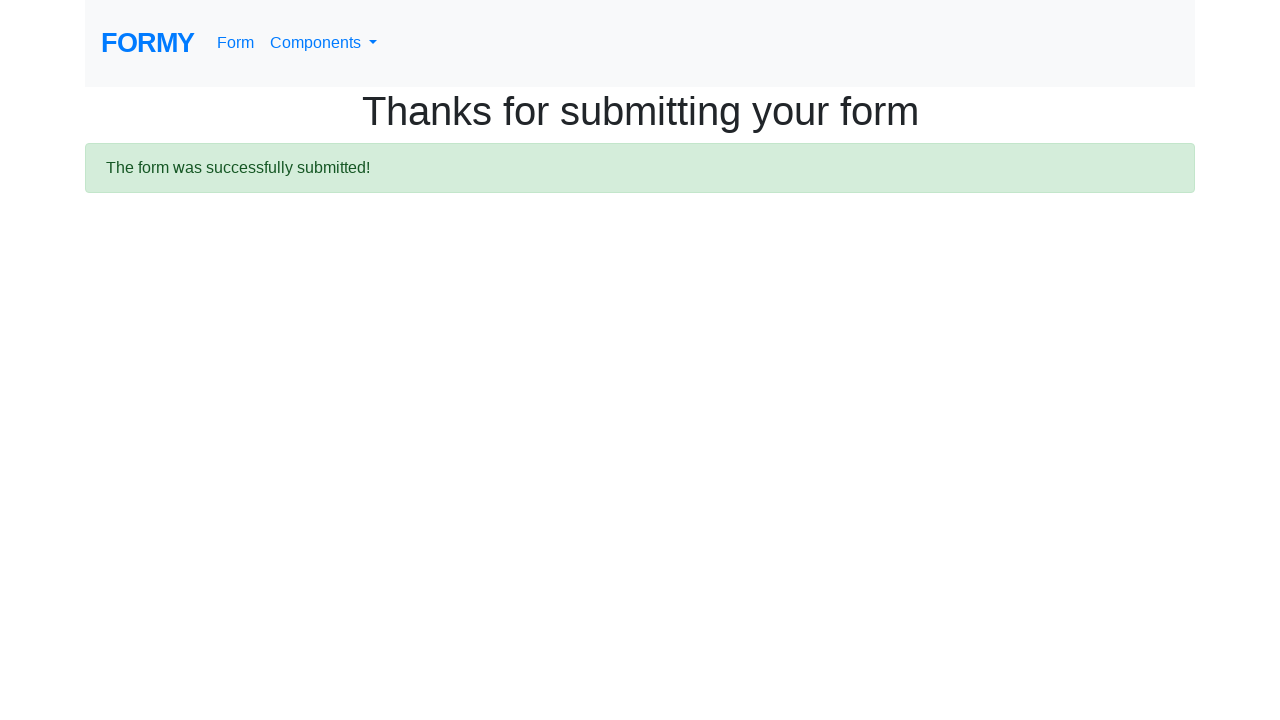

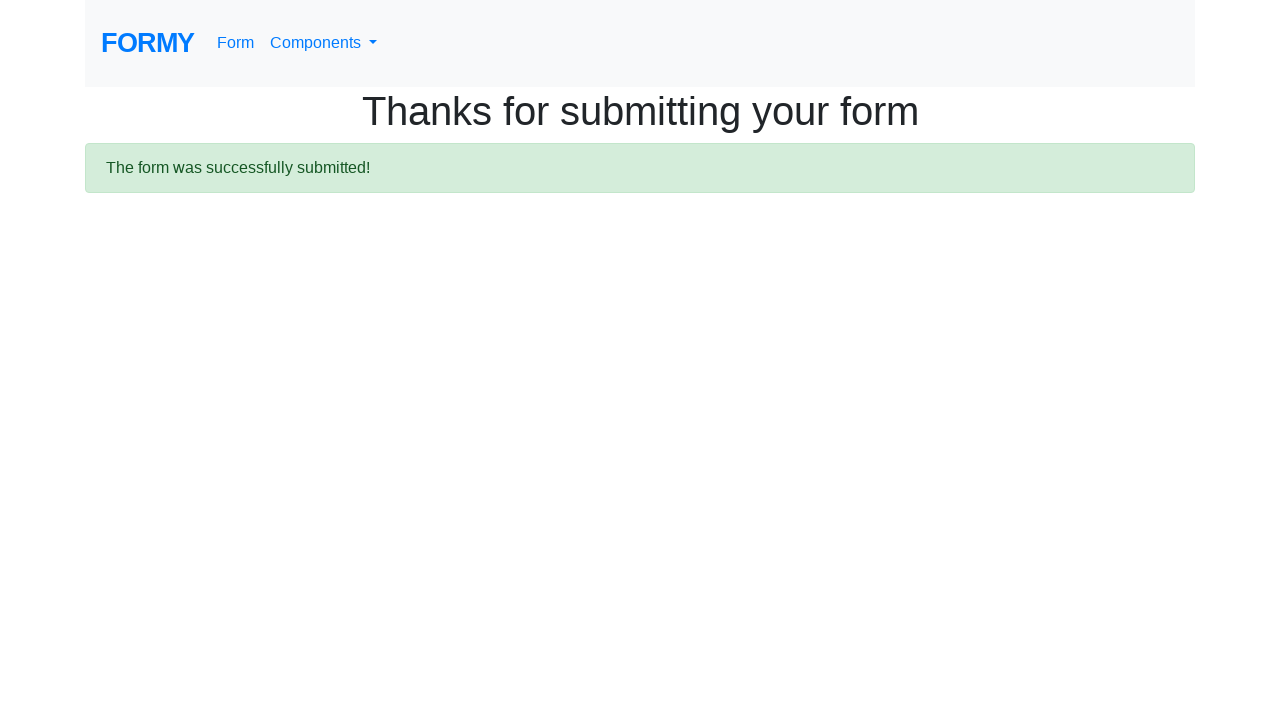